Tests character validation by entering a 7-character string and verifying the validation result

Starting URL: https://testpages.eviltester.com/styled/apps/7charval/simple7charvalidation.html

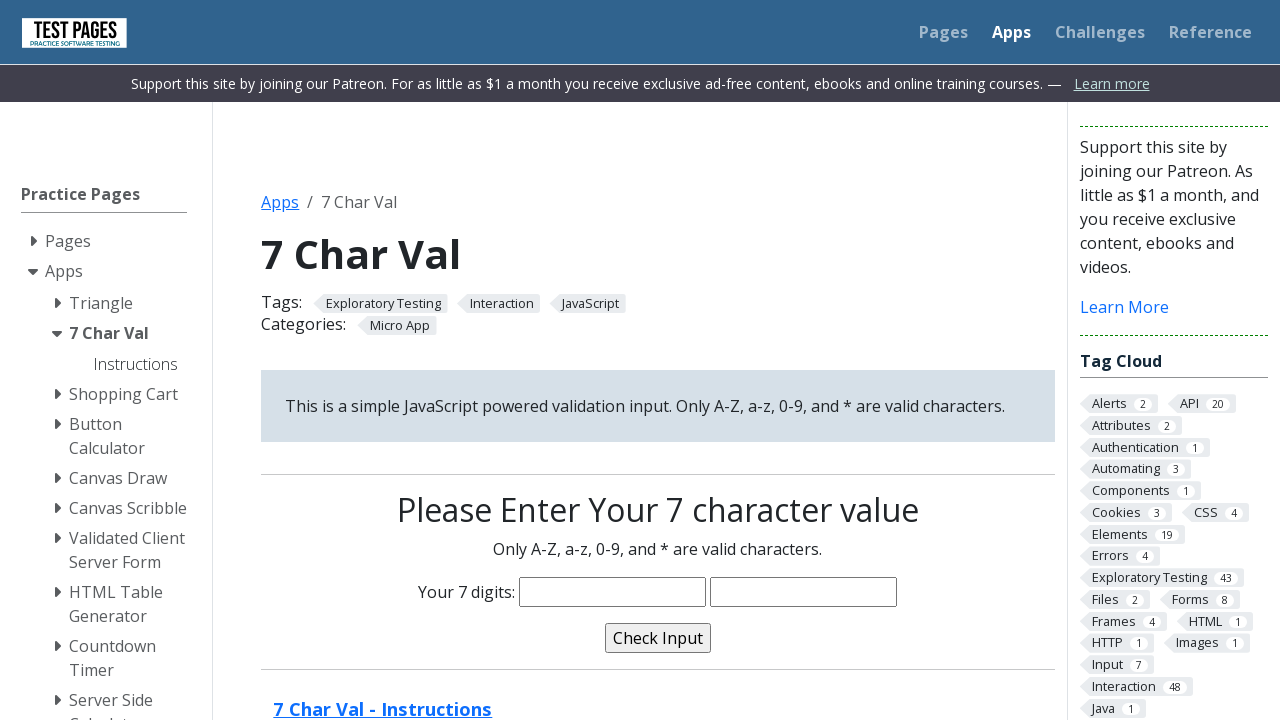

Navigated to 7 character validation test page
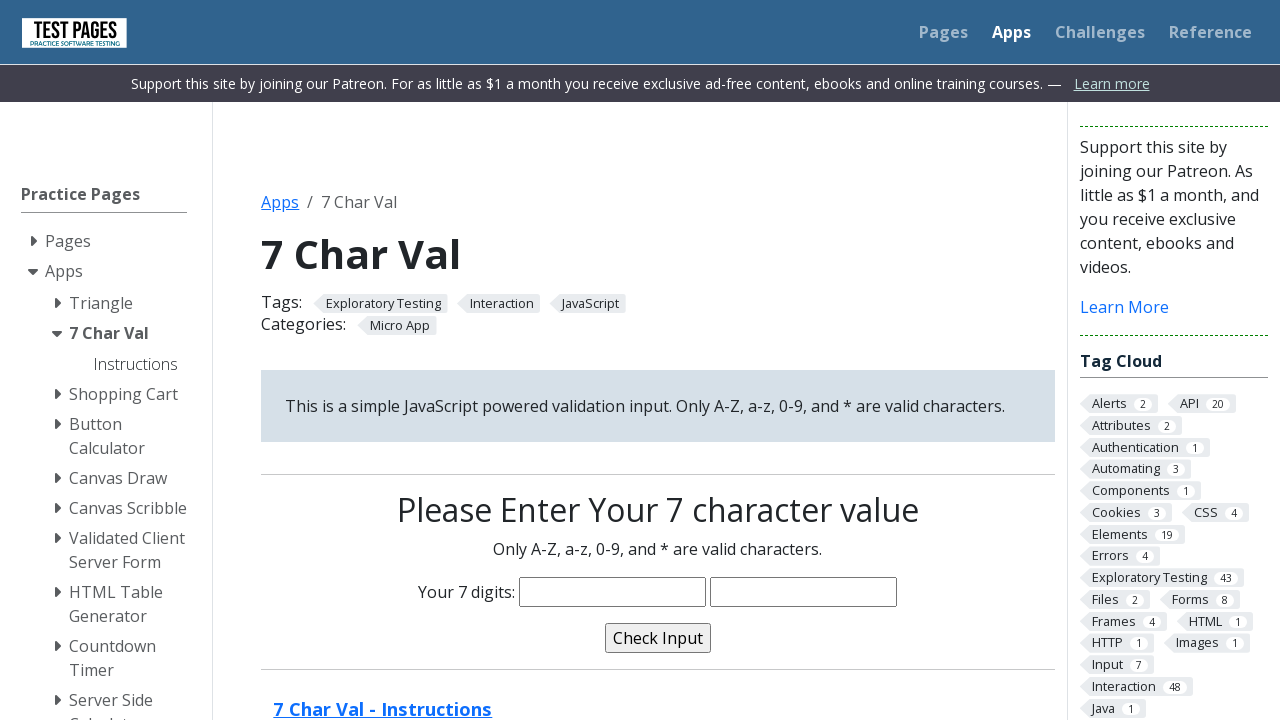

Filled character input field with 7-character string 'hello2@' on input[name='characters']
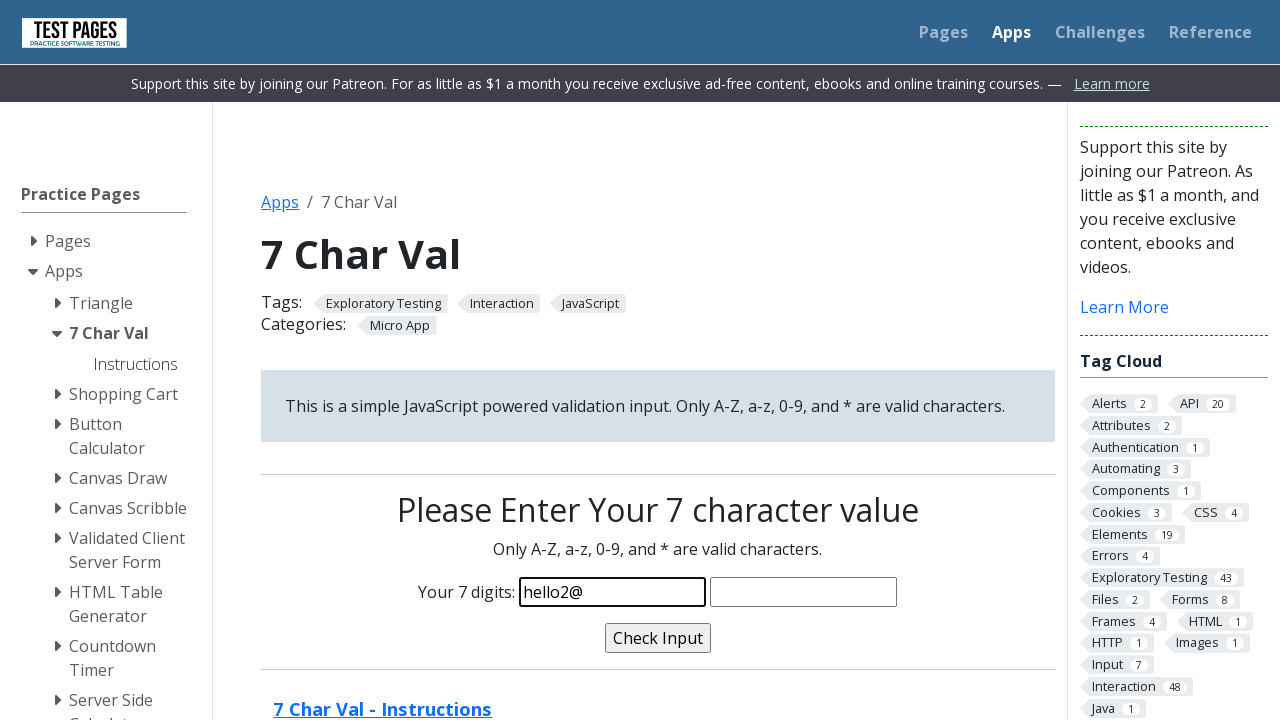

Clicked validate button at (658, 638) on input[name='validate']
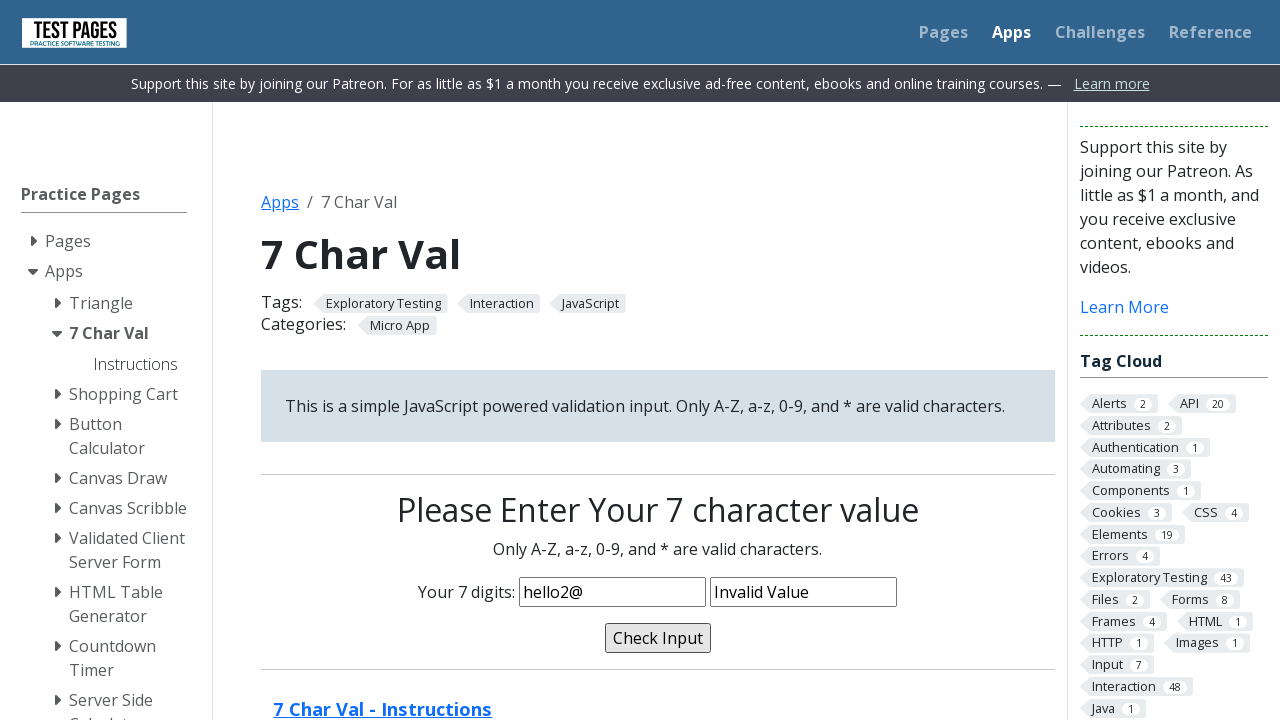

Validation message appeared confirming 7-character input is valid
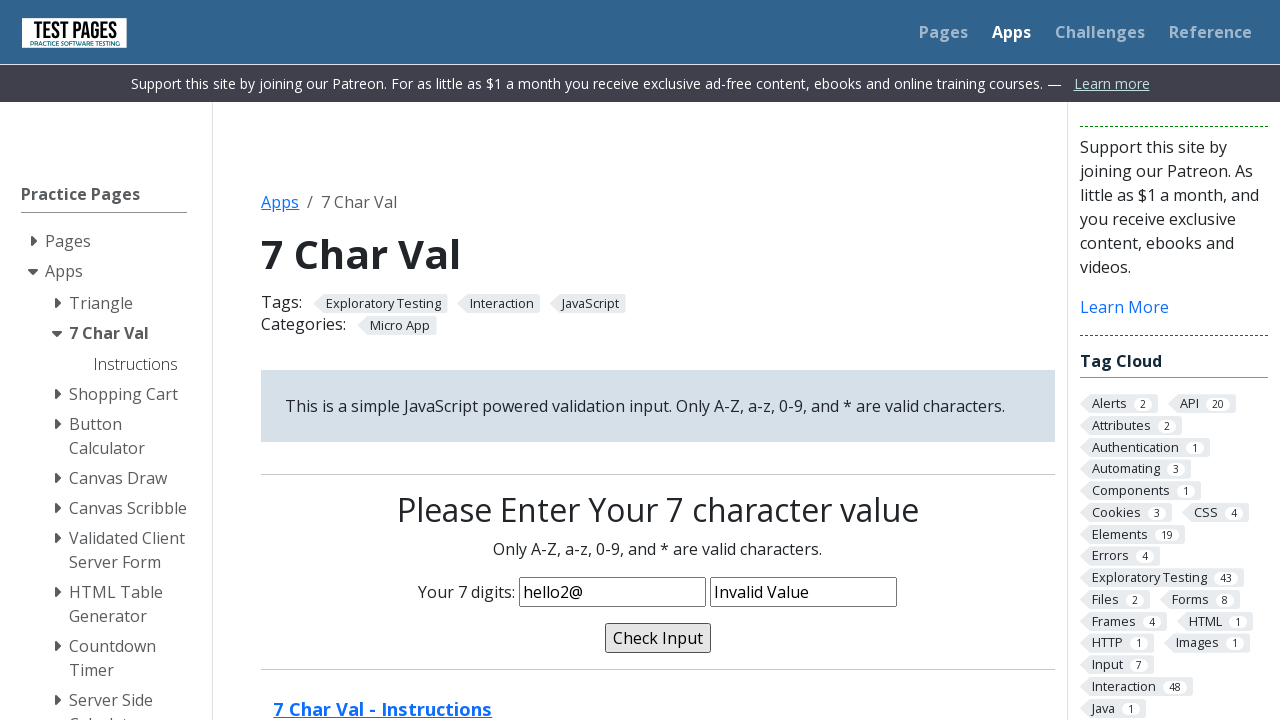

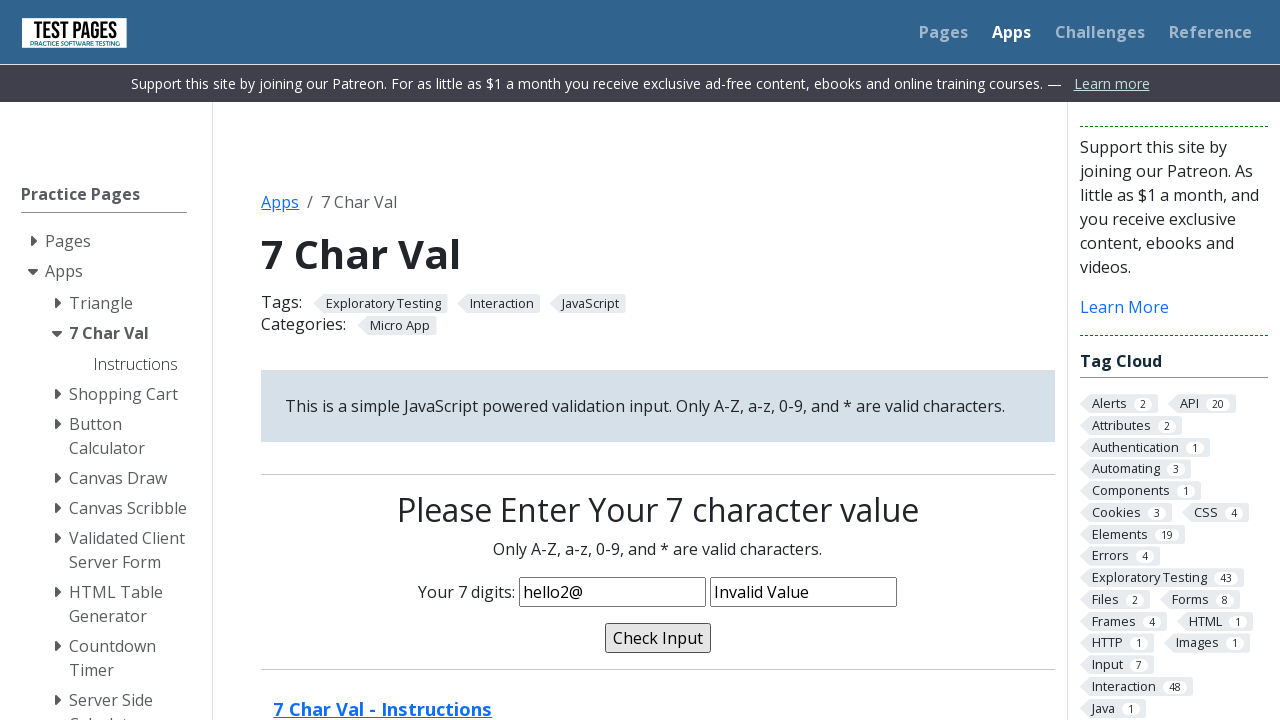